Tests the Text Box form on DemoQA by clicking the Text Box option, filling out the form fields (name, email, addresses), submitting, and verifying the output displays correctly.

Starting URL: https://demoqa.com/elements

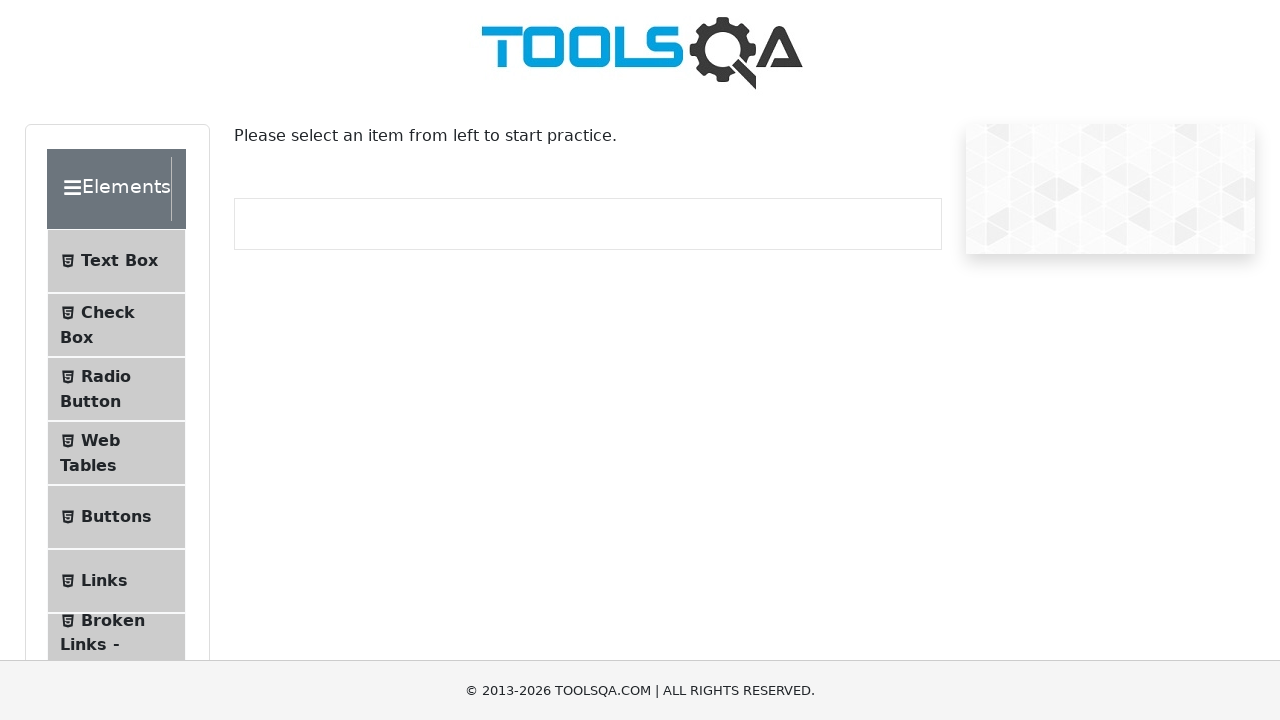

Clicked on the Text Box option in the sidebar at (119, 261) on xpath=//span[contains(text(),'Text Box')]
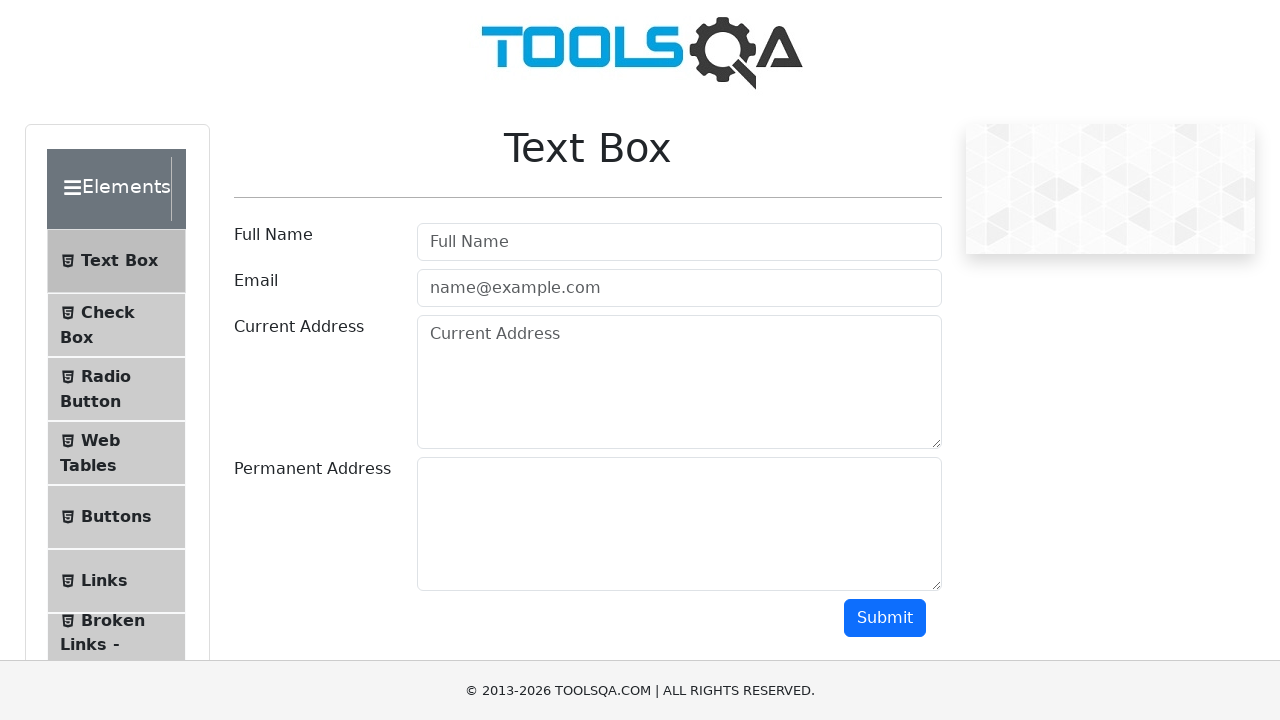

Filled in the Full Name field with 'TopG' on #userName
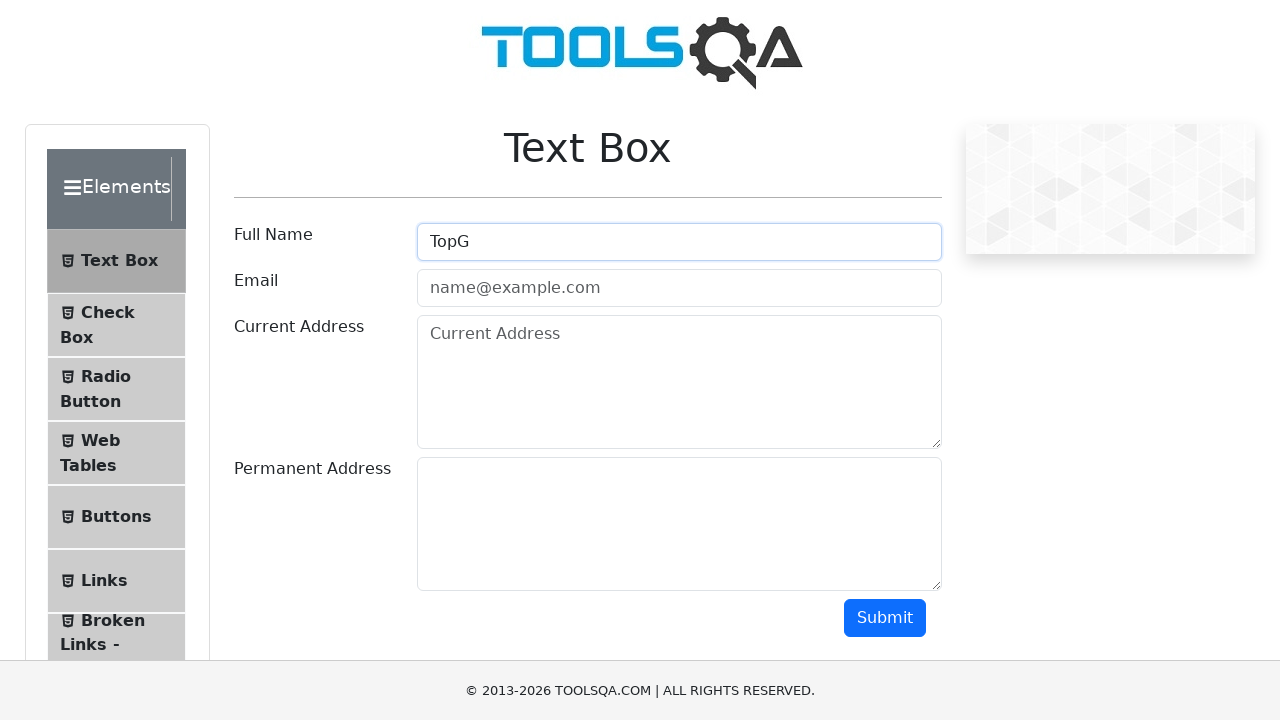

Filled in the Email field with 'test@test.com' on #userEmail
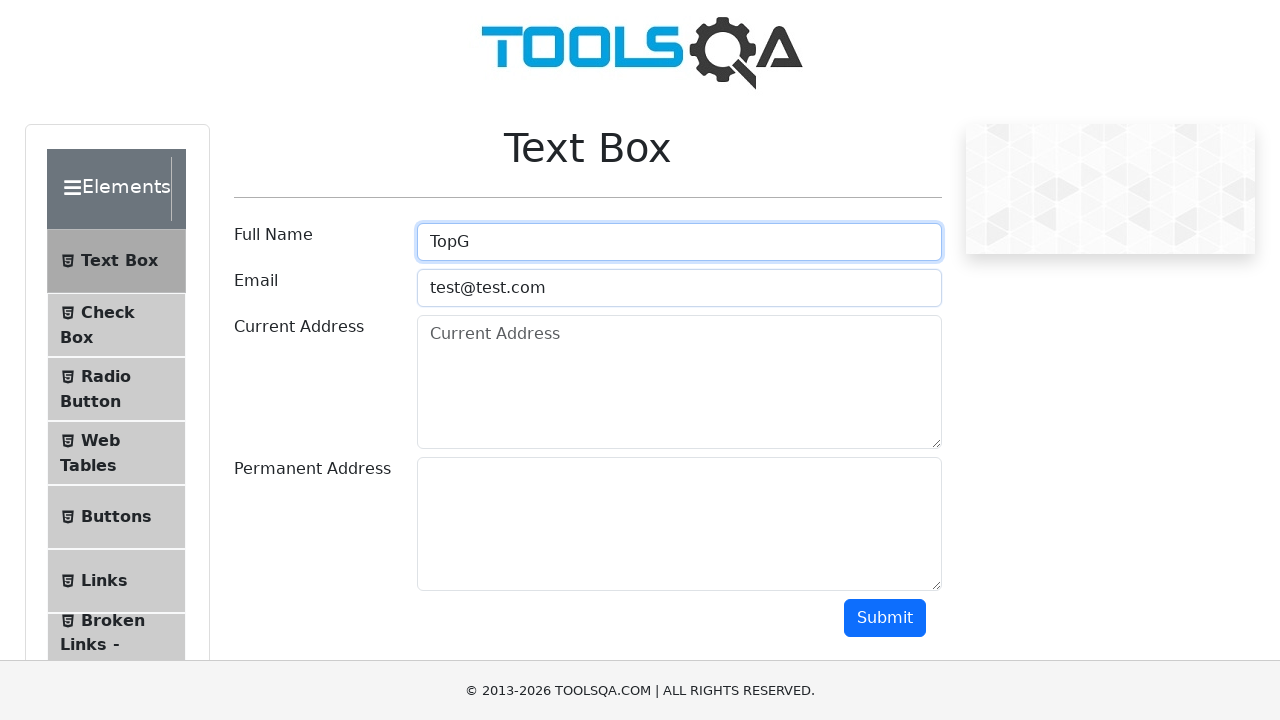

Filled in the Current Address field with '123 Automation Lane' on #currentAddress
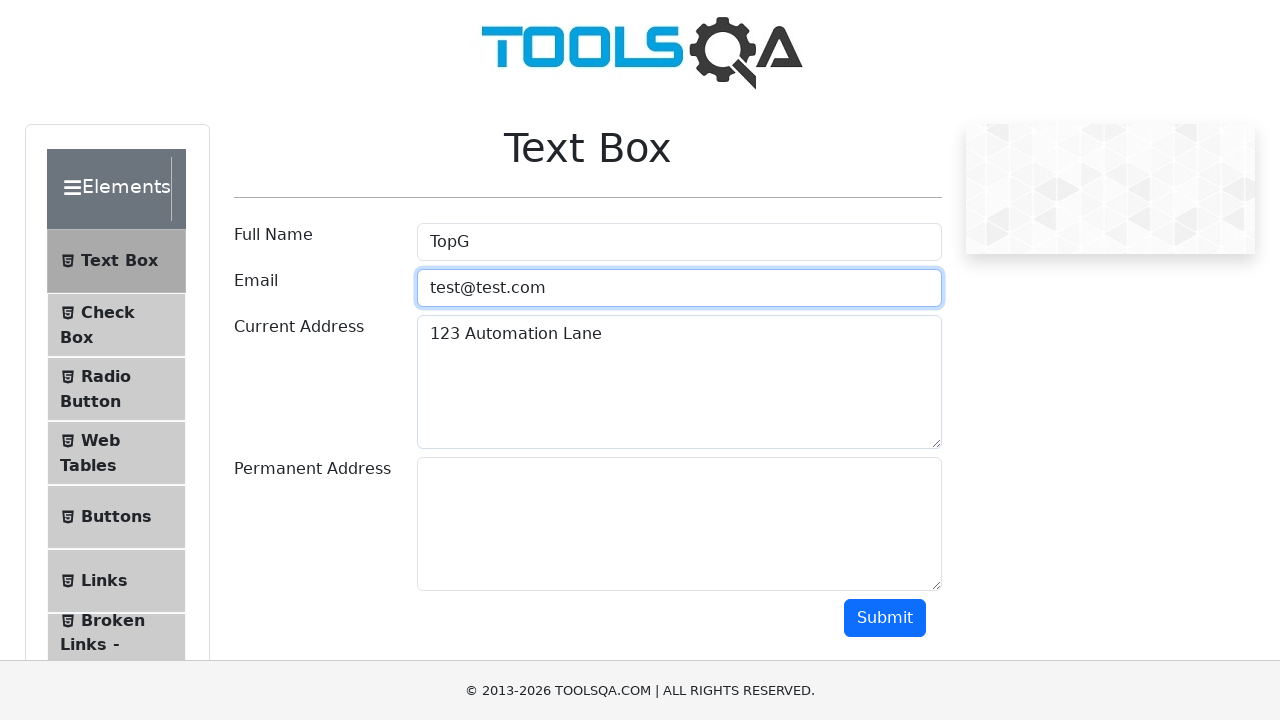

Filled in the Permanent Address field with '42069 LAMAO Street' on #permanentAddress
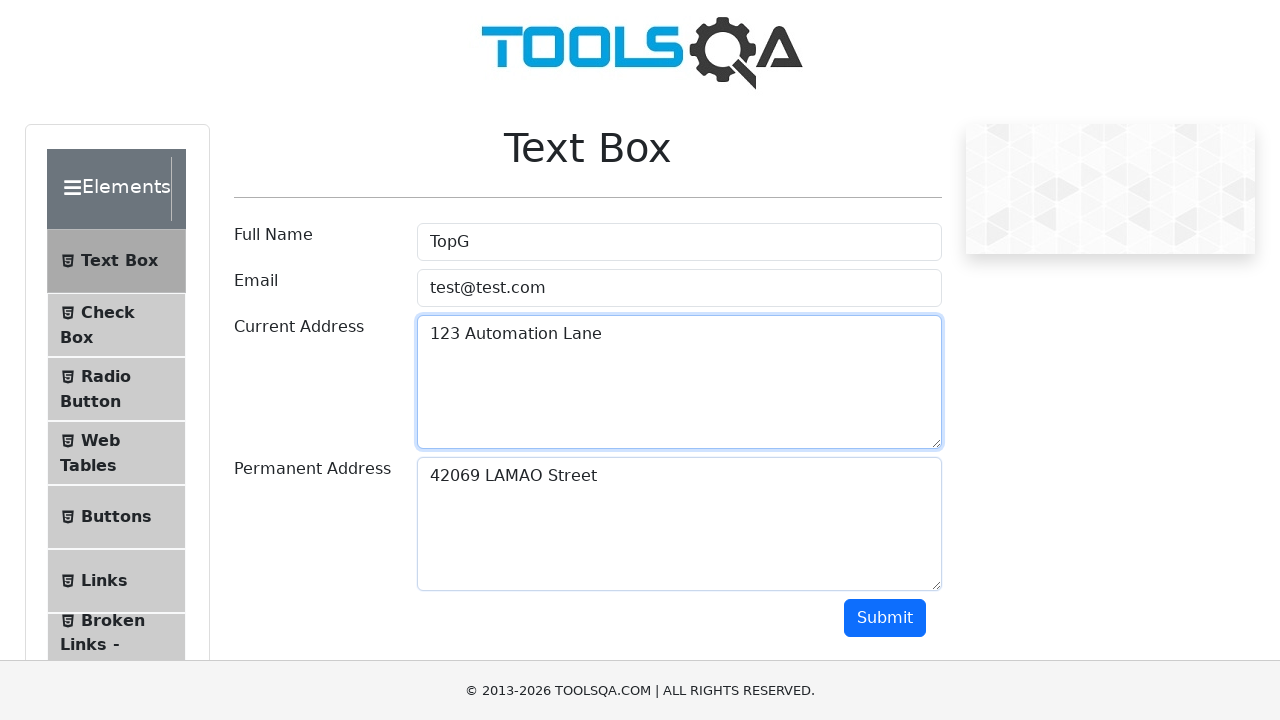

Clicked the Submit button to submit the Text Box form at (885, 618) on #submit
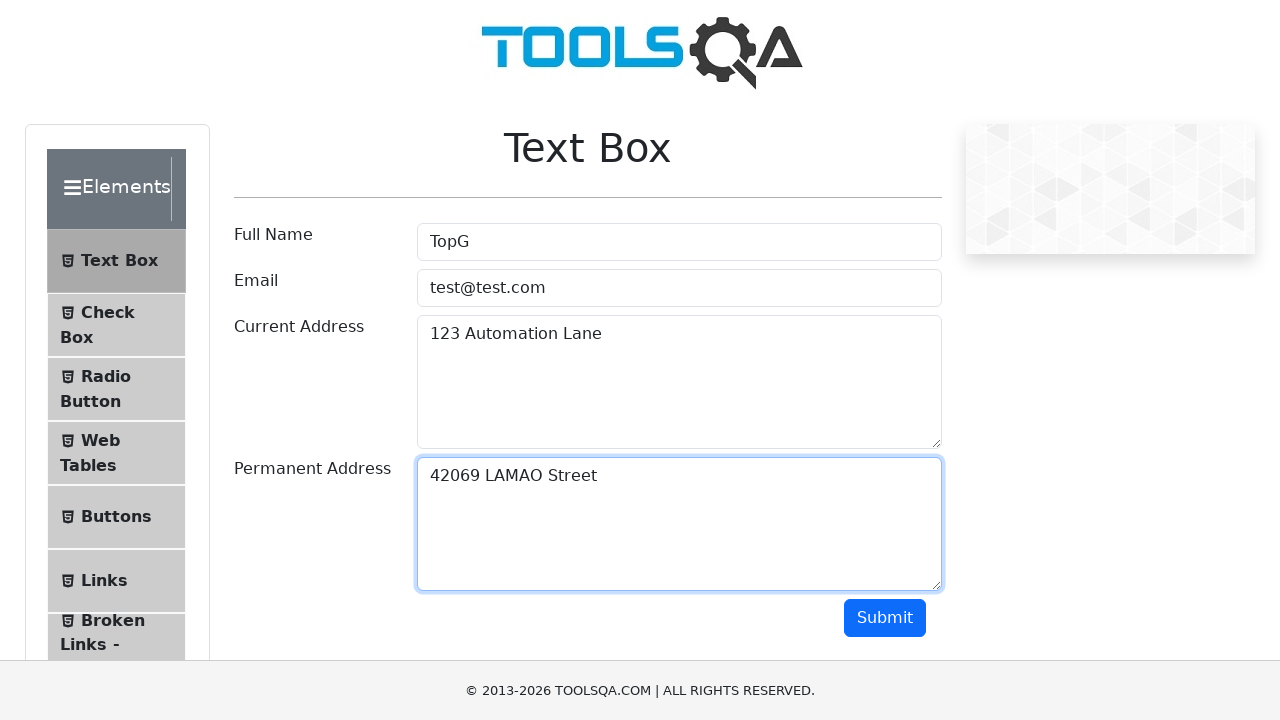

Output section loaded successfully with submitted form data
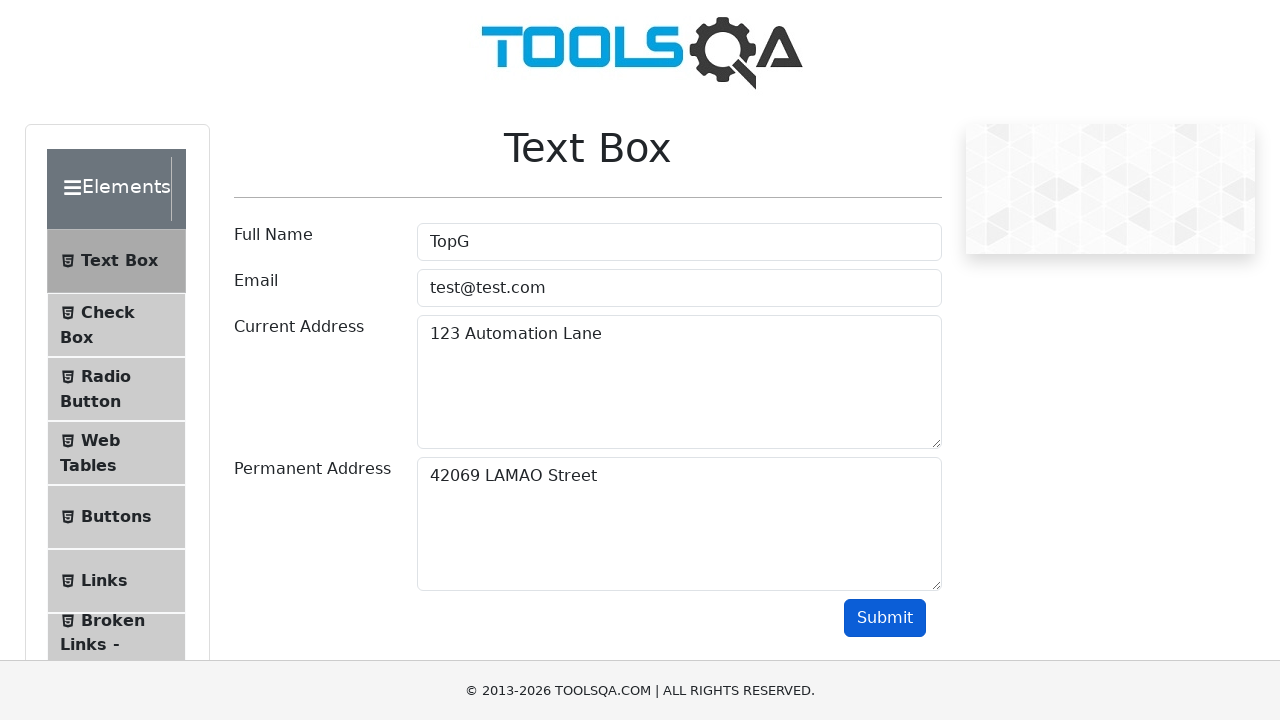

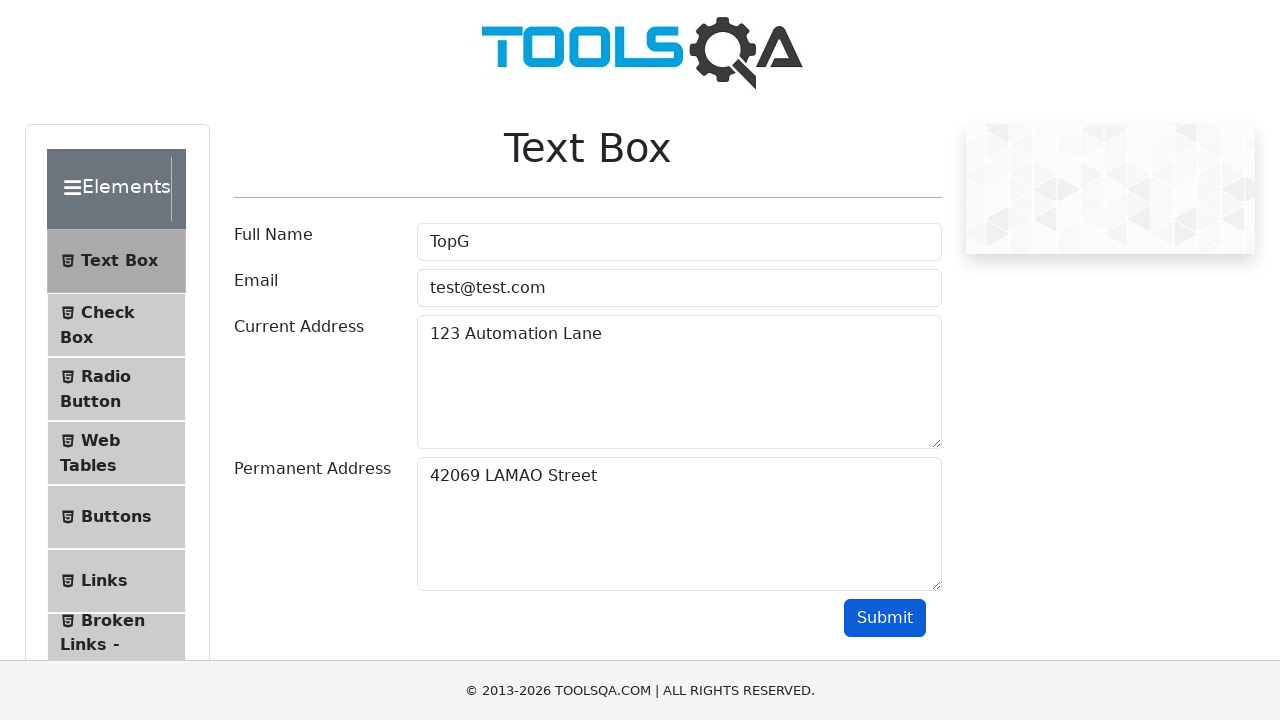